Navigates to Nike's men's shoes page and waits for product cards to load, verifying that the product listing is displayed correctly.

Starting URL: https://www.nike.com/w/mens-shoes-nik1zy7ok

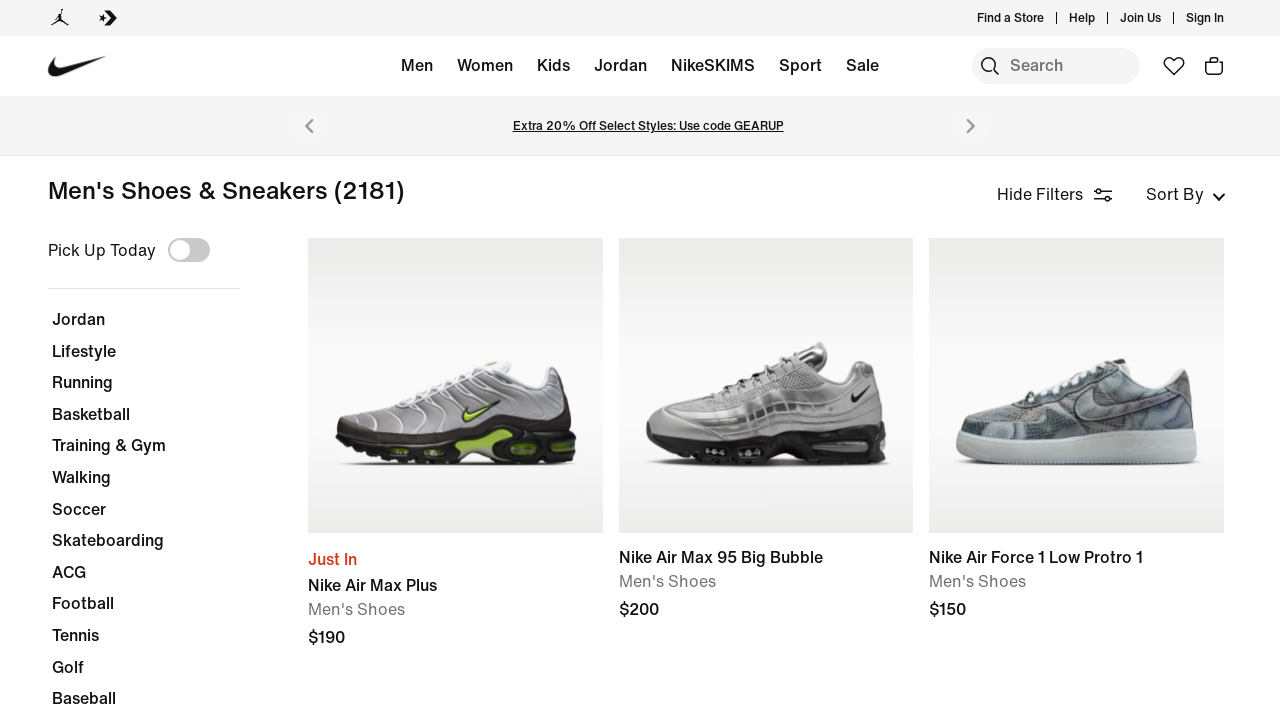

Navigated to Nike men's shoes page
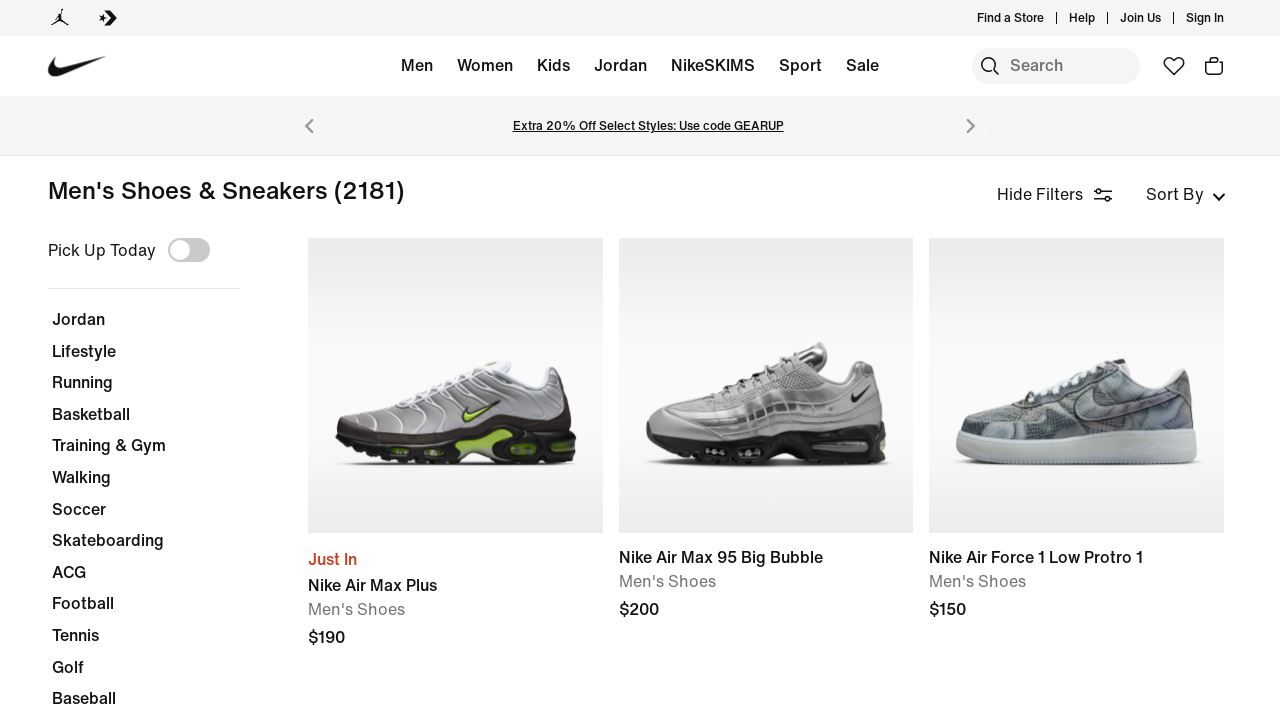

Product card info elements loaded
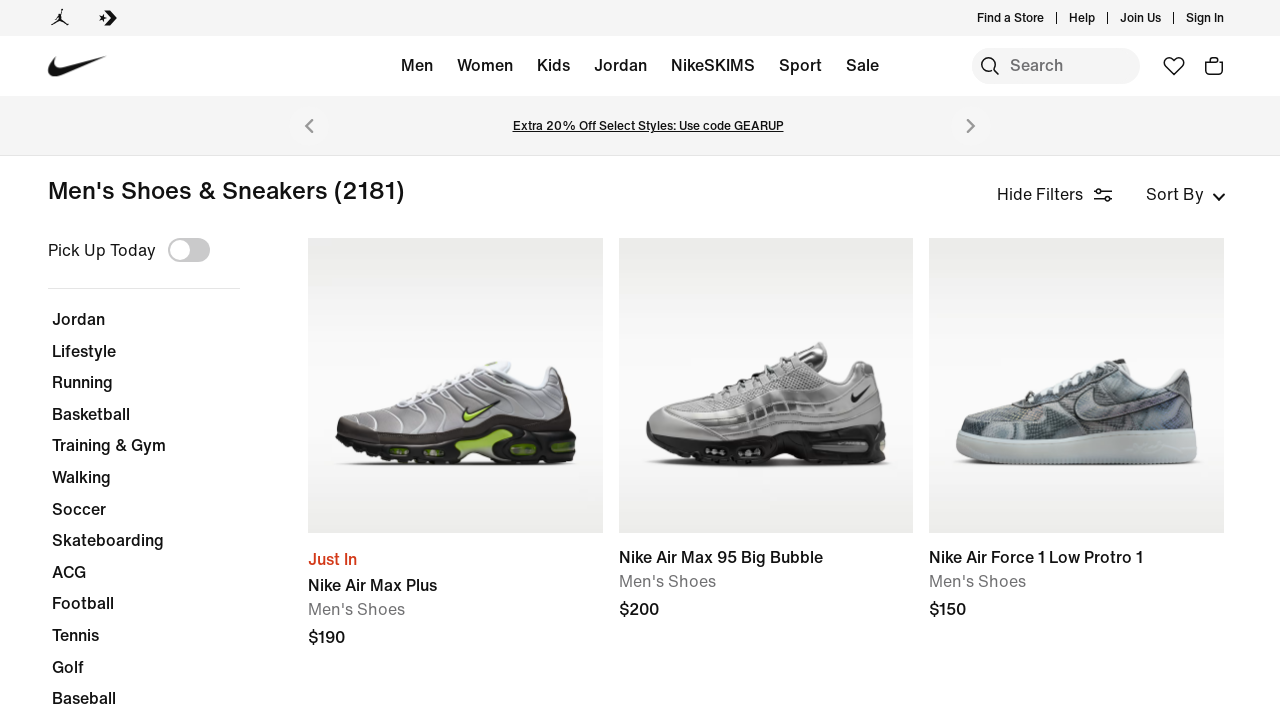

Product card title elements loaded, verifying product listing is displayed correctly
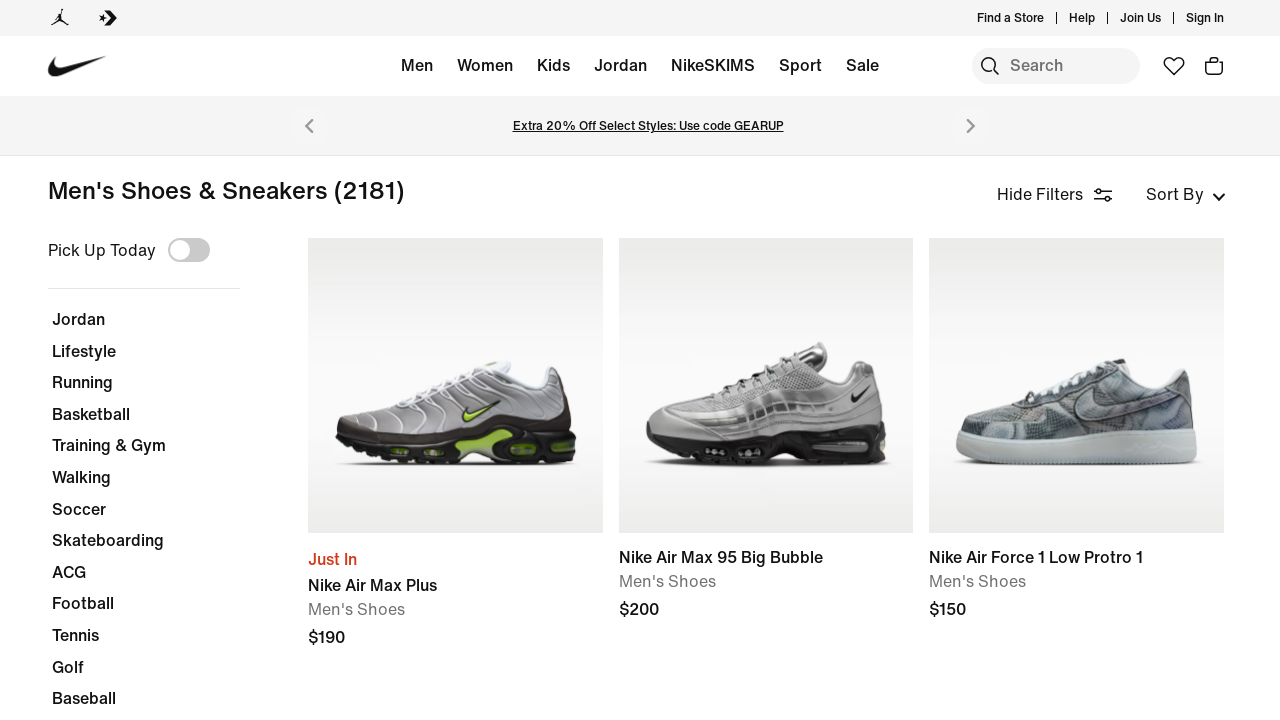

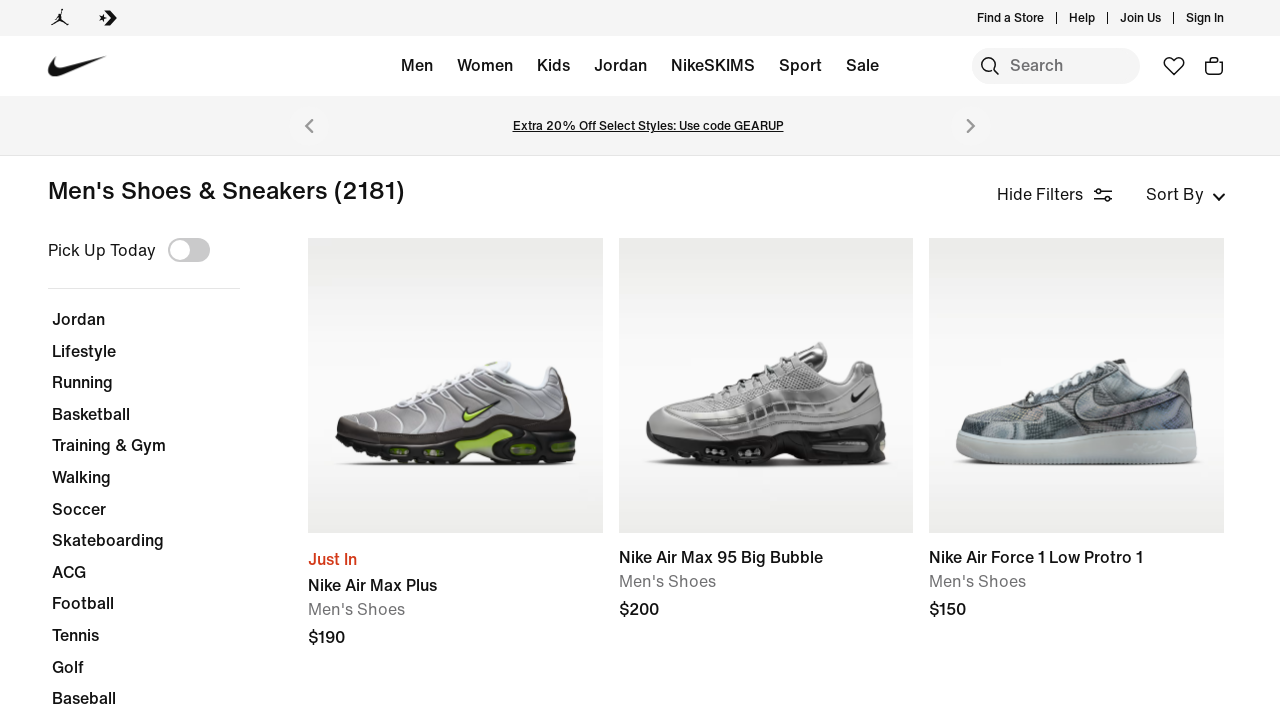